Tests adding multiple todo items to the list and verifies they appear correctly

Starting URL: https://demo.playwright.dev/todomvc

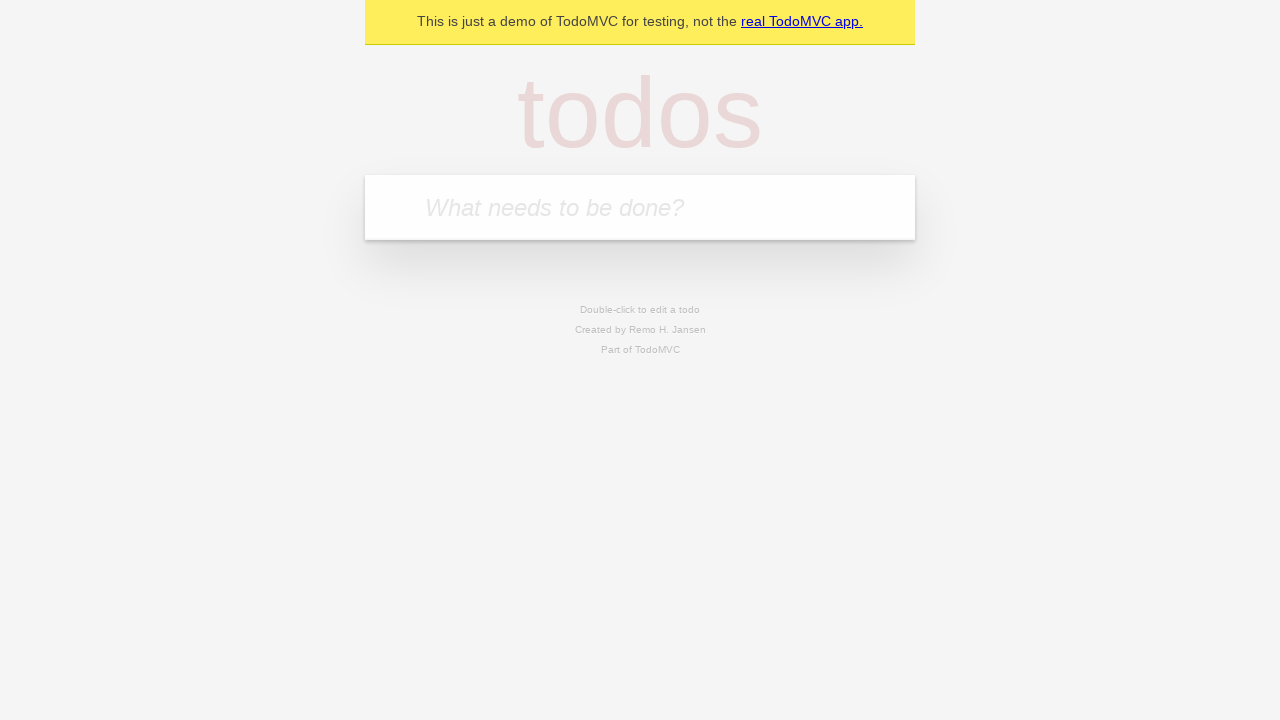

Filled todo input with 'buy some cheese' on internal:attr=[placeholder="What needs to be done?"i]
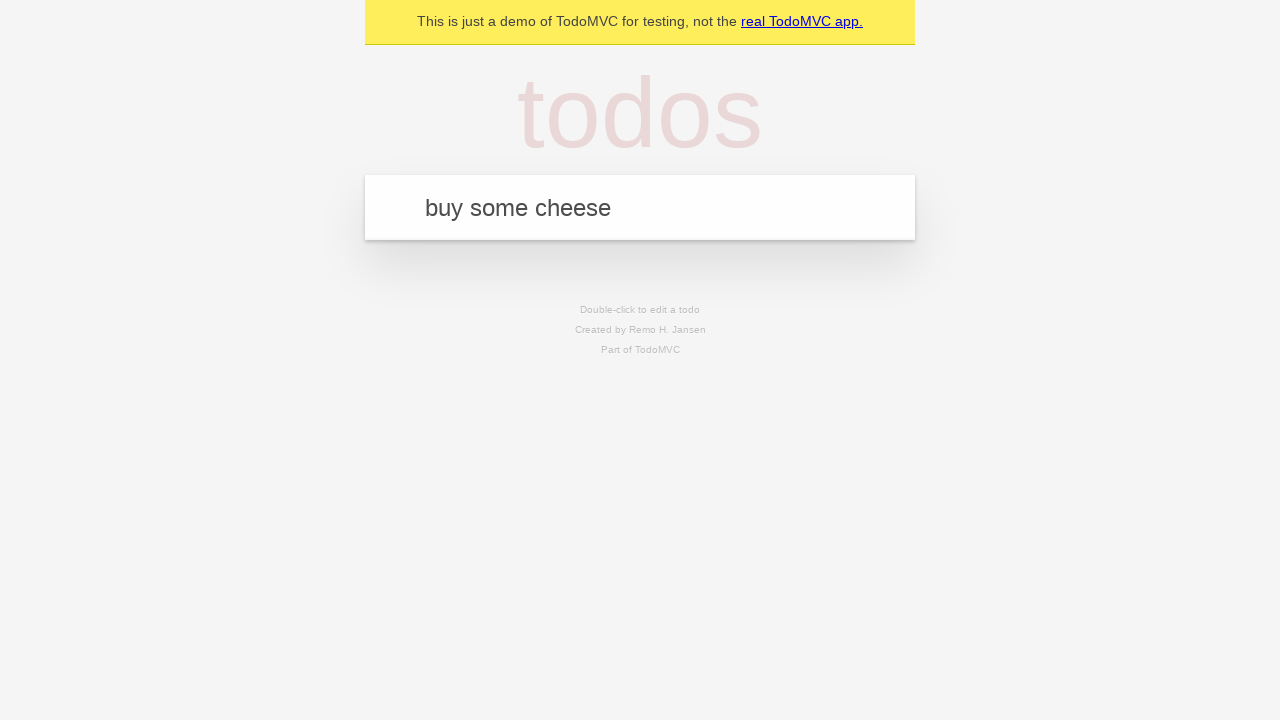

Pressed Enter to add first todo item on internal:attr=[placeholder="What needs to be done?"i]
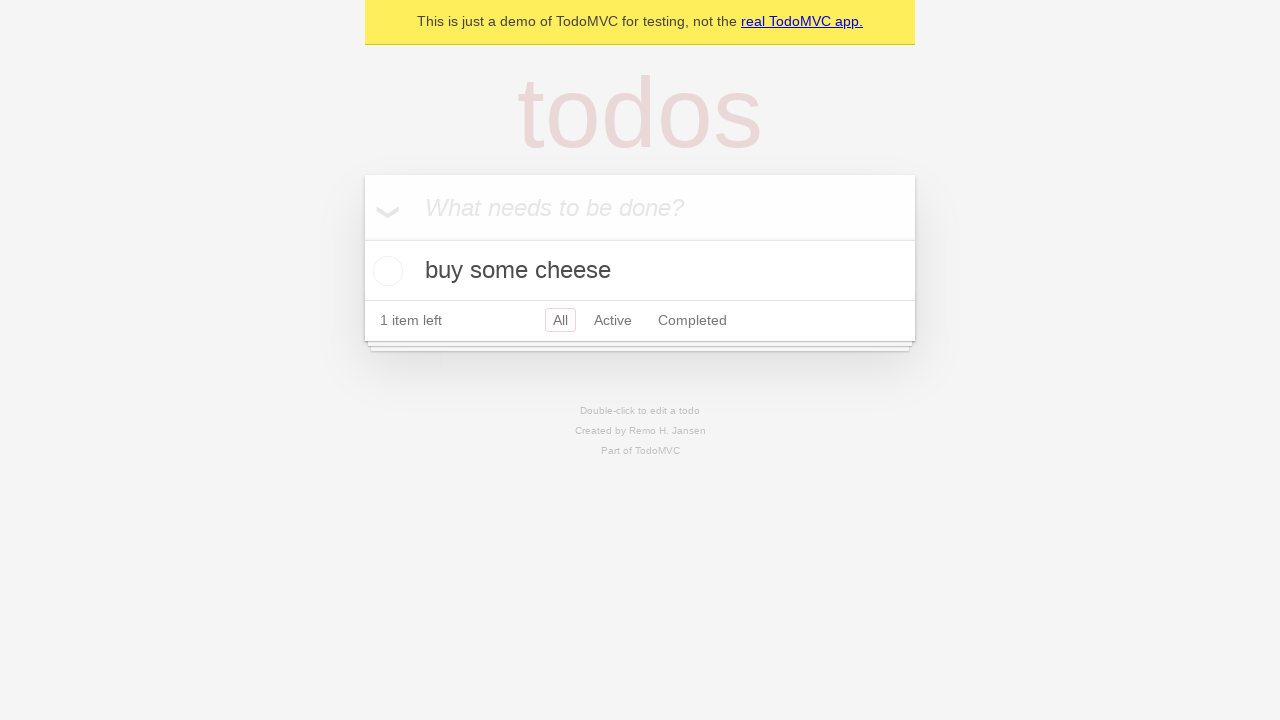

First todo item appeared in the list
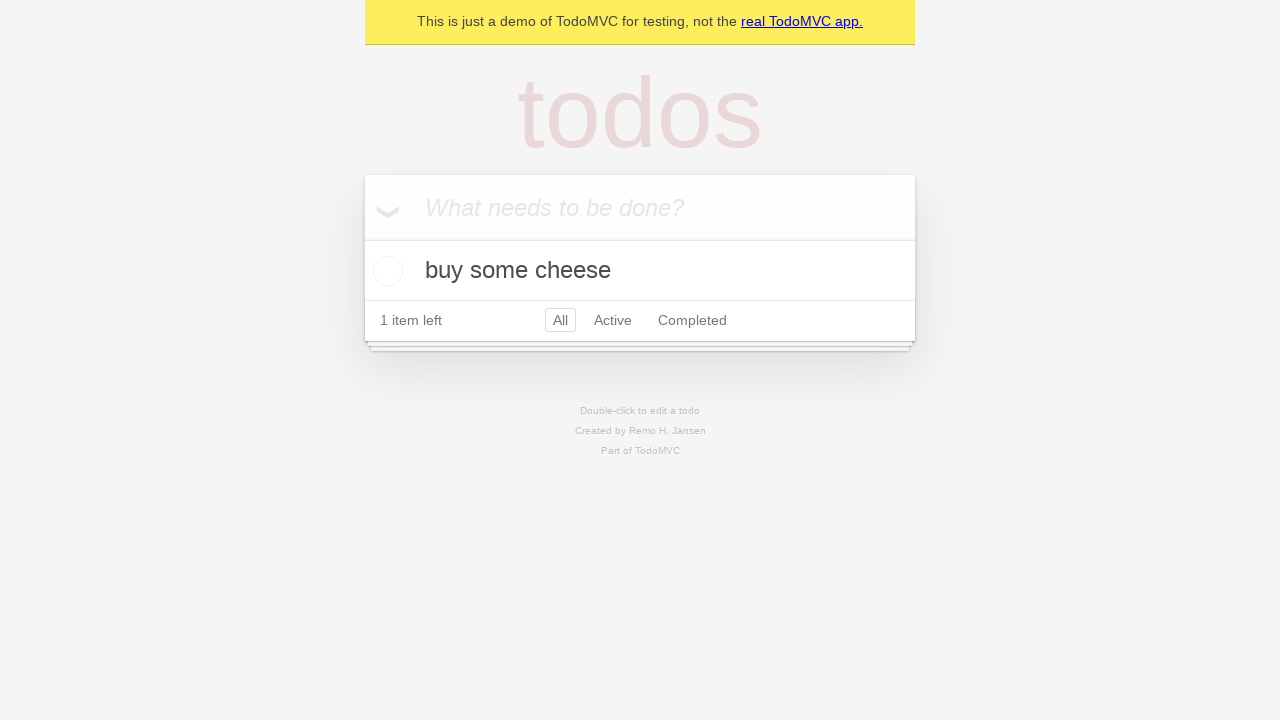

Filled todo input with 'feed the cat' on internal:attr=[placeholder="What needs to be done?"i]
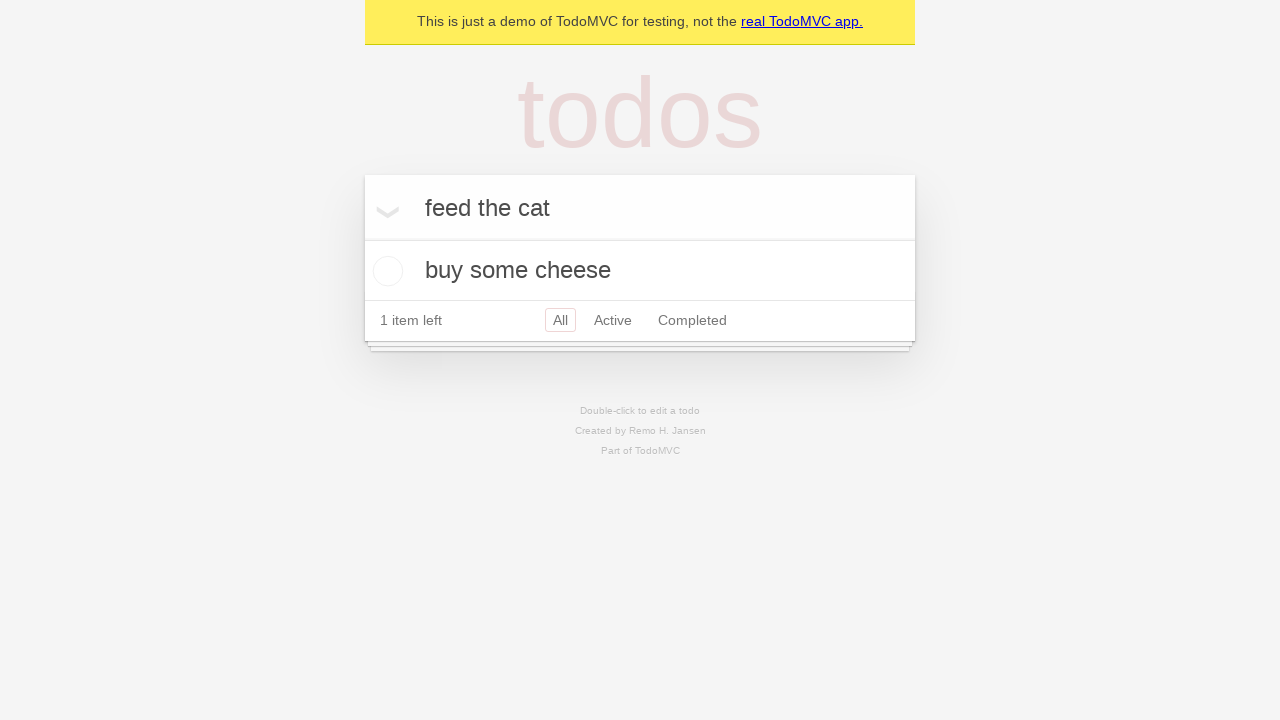

Pressed Enter to add second todo item on internal:attr=[placeholder="What needs to be done?"i]
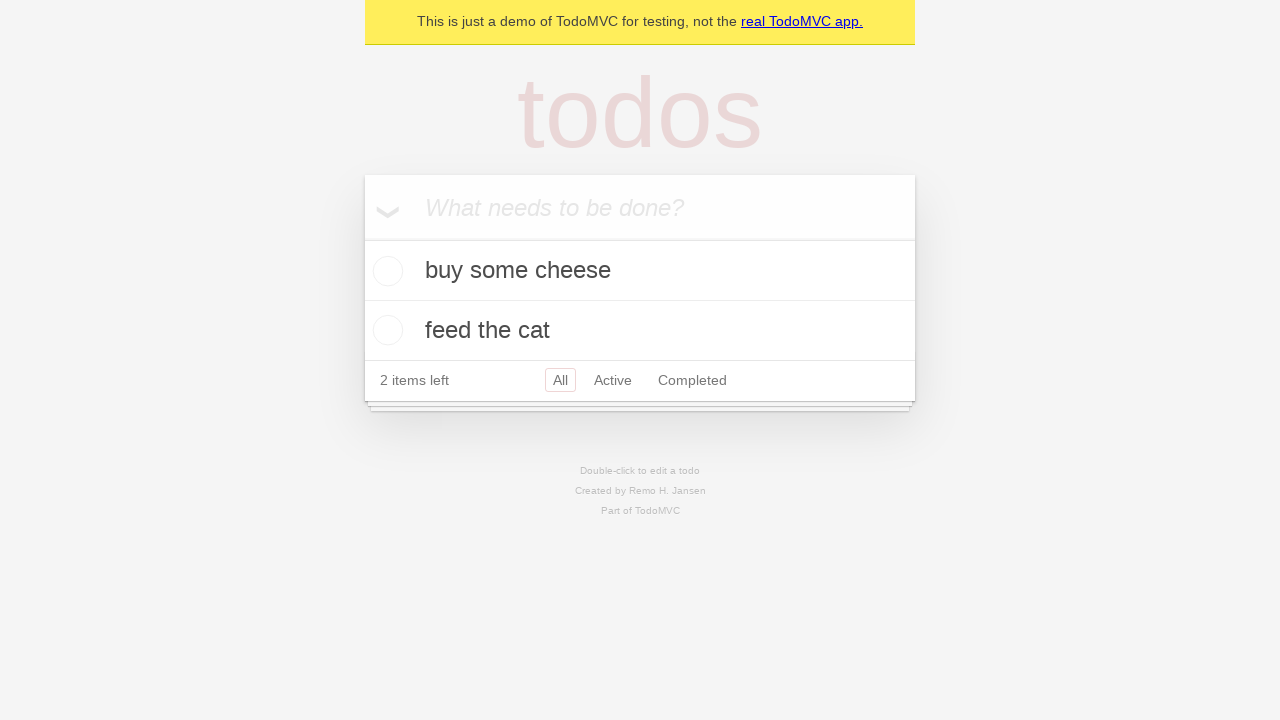

Verified both todo items are visible in the list
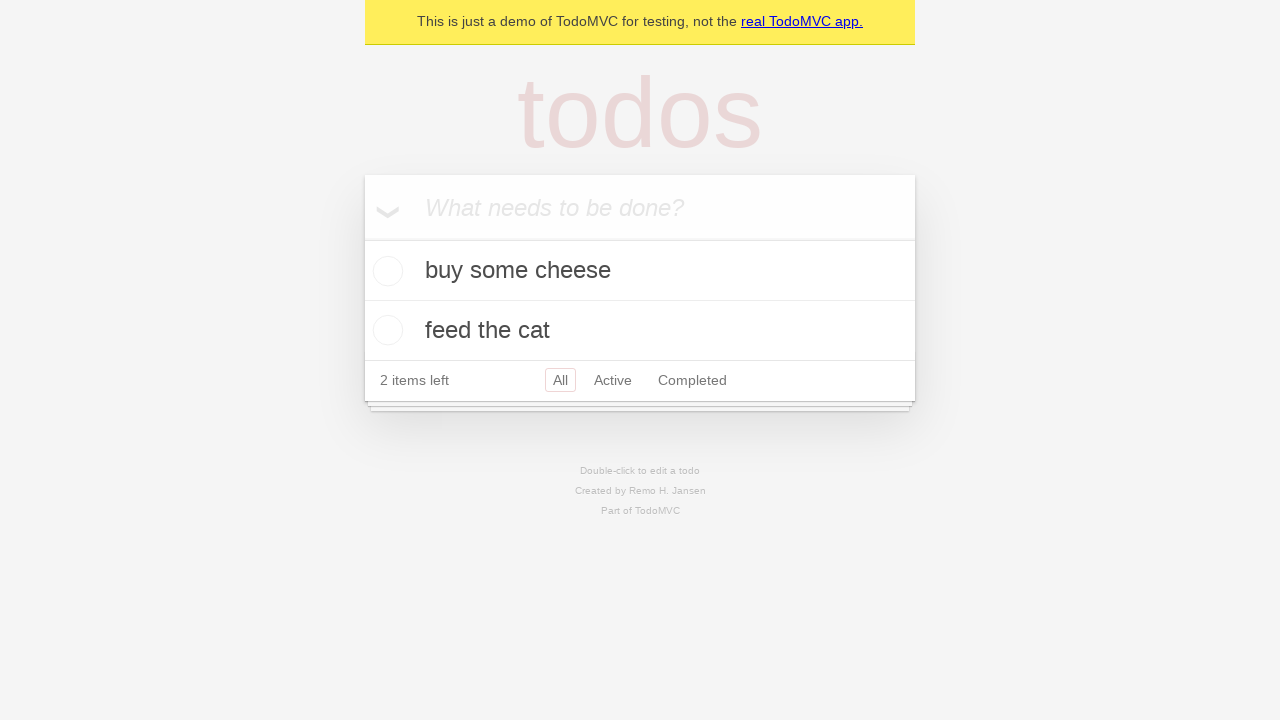

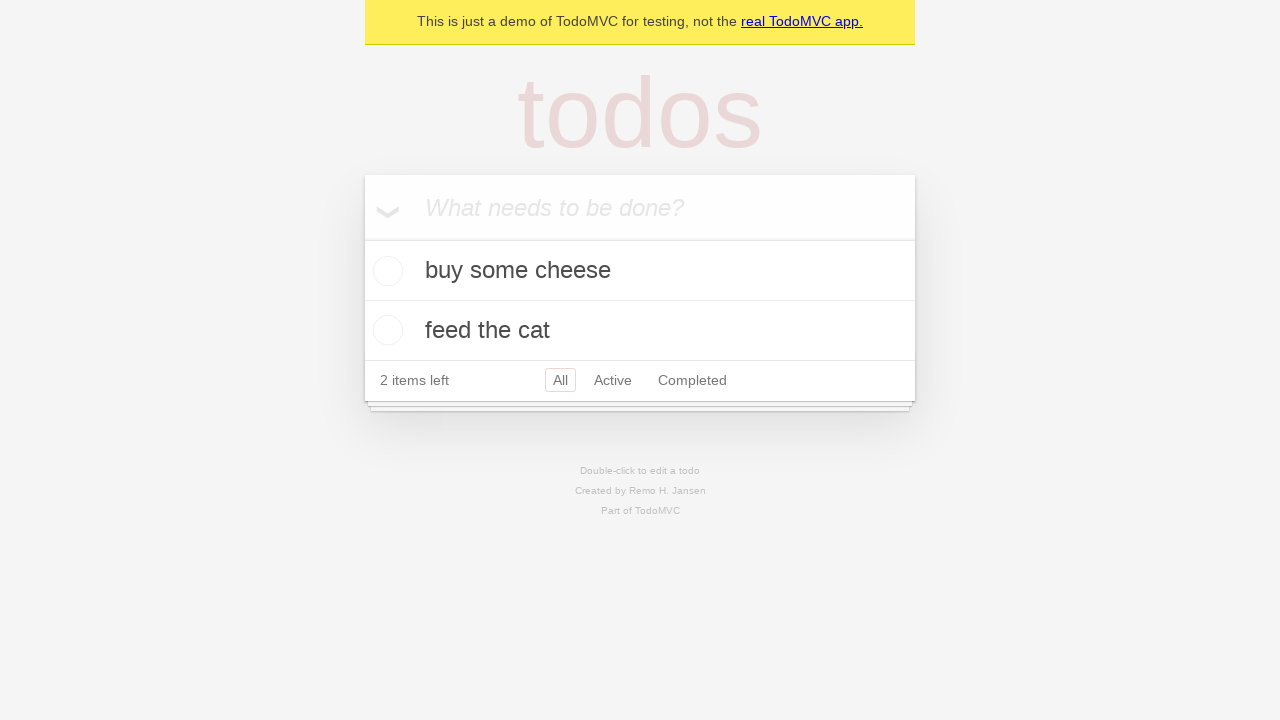